Tests navigation from the home page to the Elements page by clicking on the Elements card and verifying the URL changes.

Starting URL: https://demoqa.com/

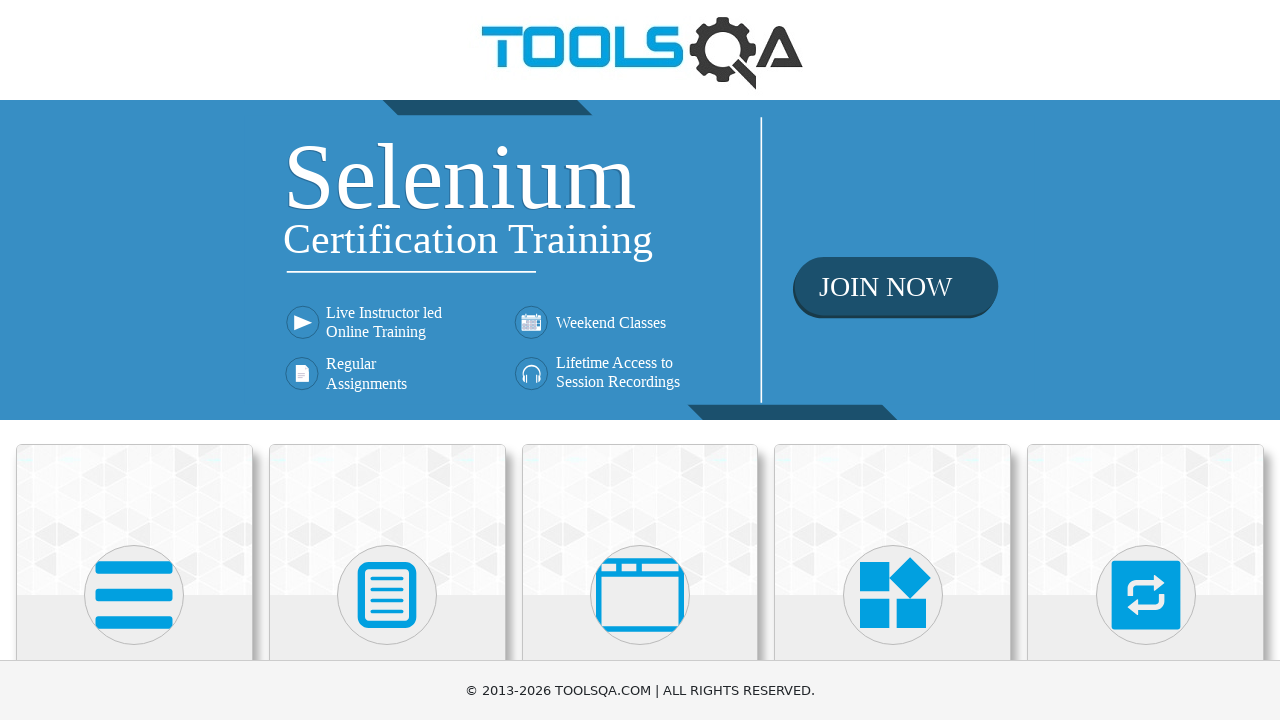

Waited for cards to be visible on home page
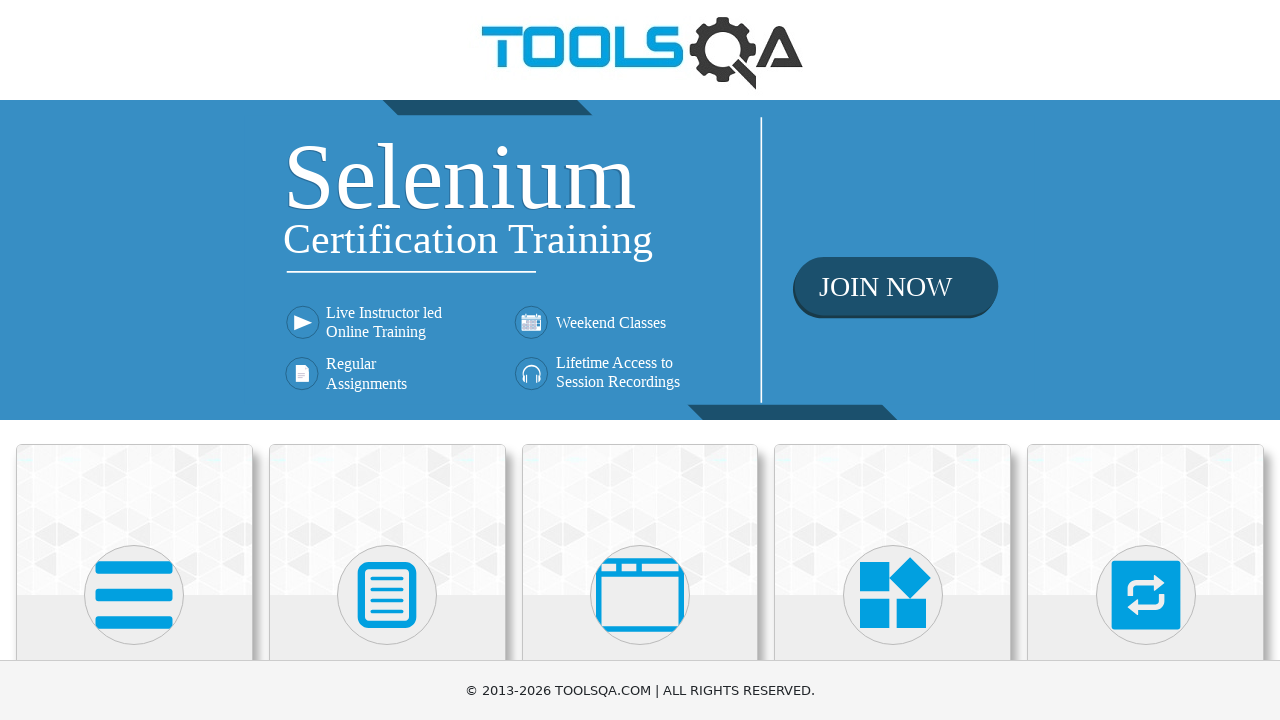

Clicked on the Elements card at (134, 520) on .card >> internal:has-text="Elements"i
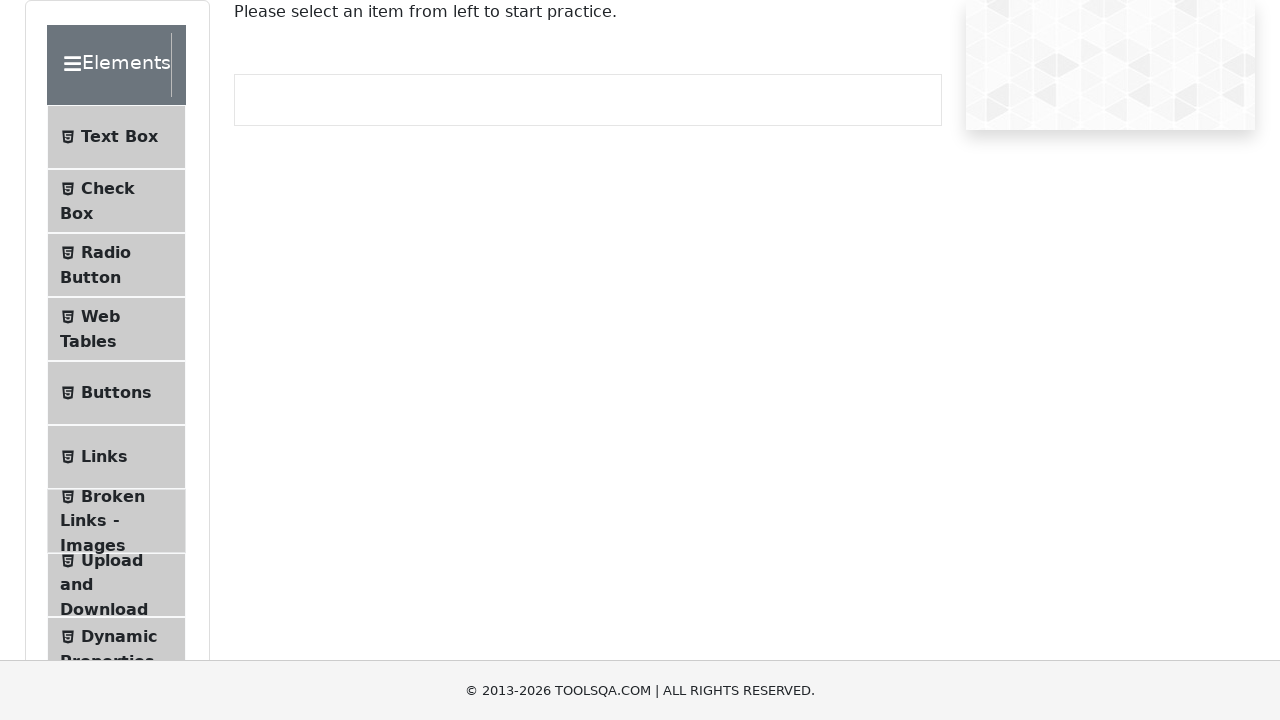

Verified navigation to Elements page at https://demoqa.com/elements
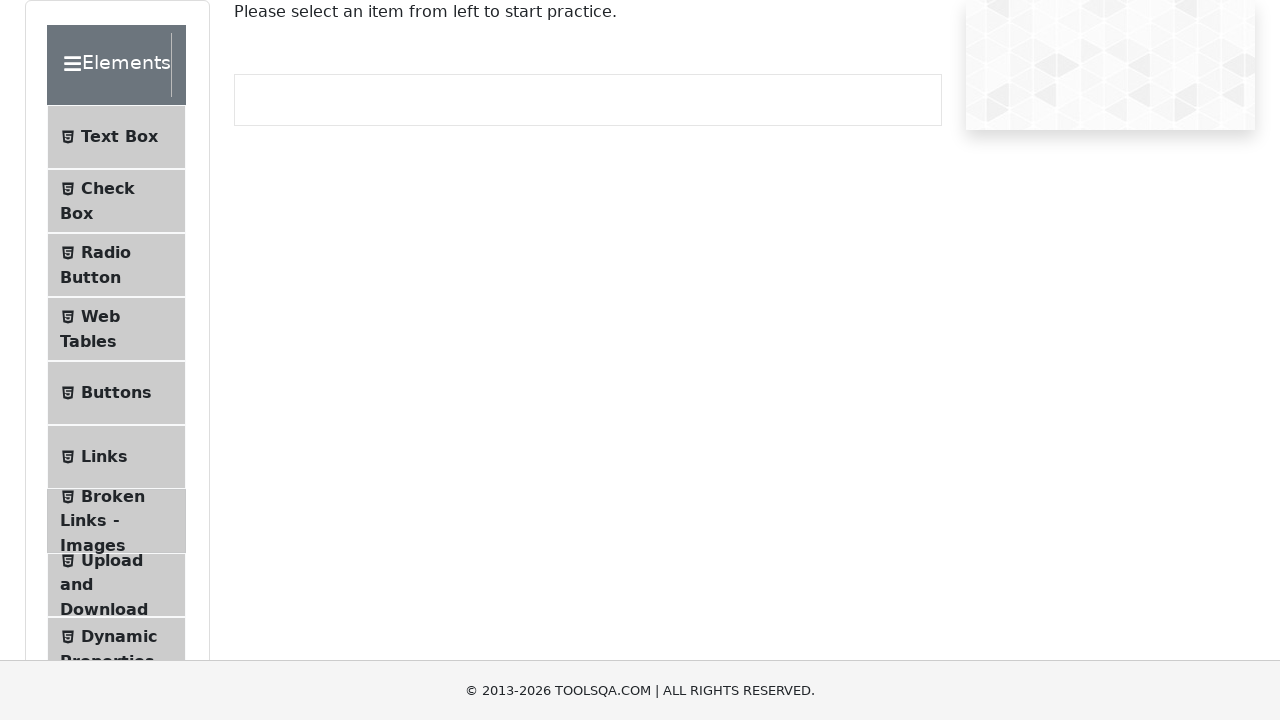

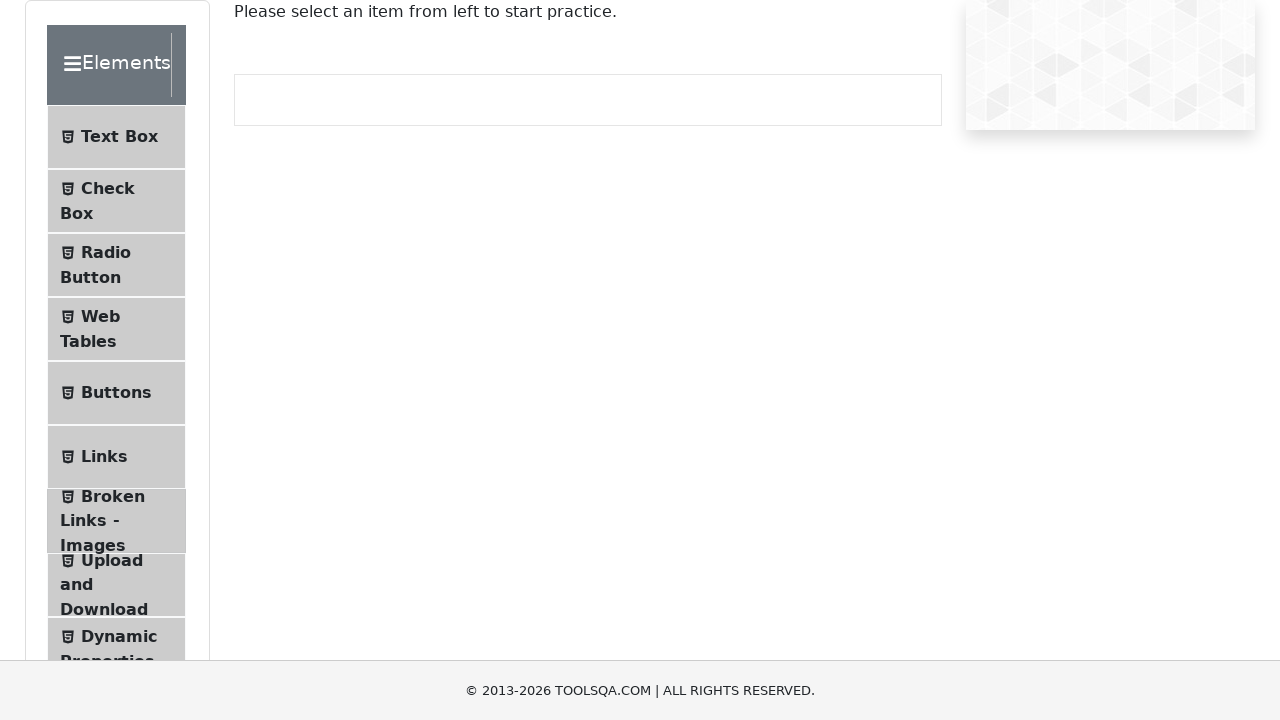